Tests file upload functionality by uploading a test file through the file input.

Starting URL: https://demoqa.com/upload-download

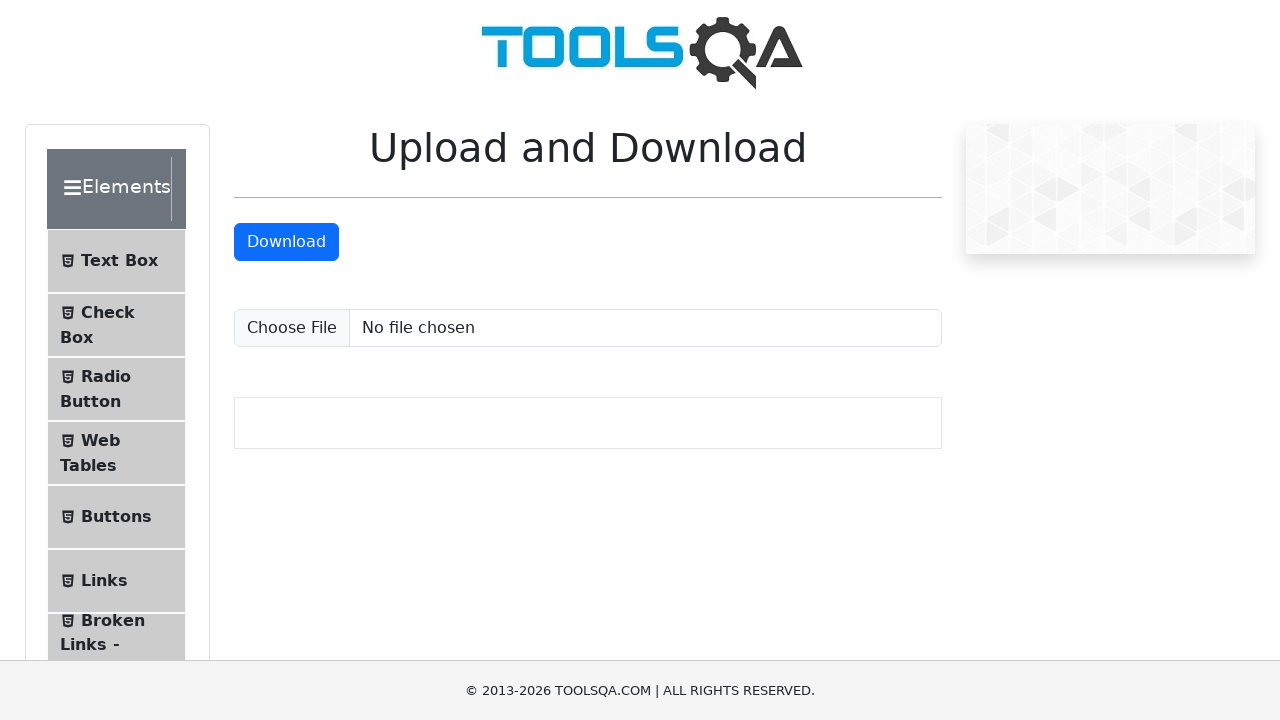

Created temporary test file for upload
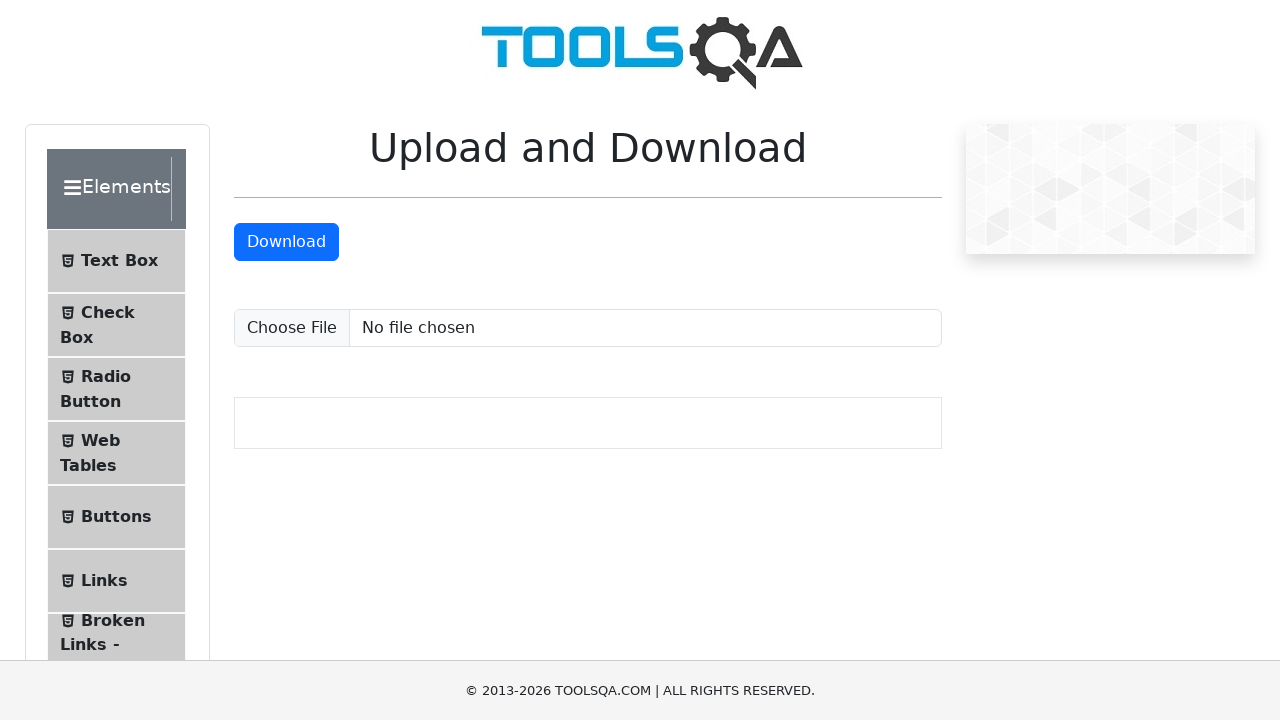

Set input file for upload using file selector #uploadFile
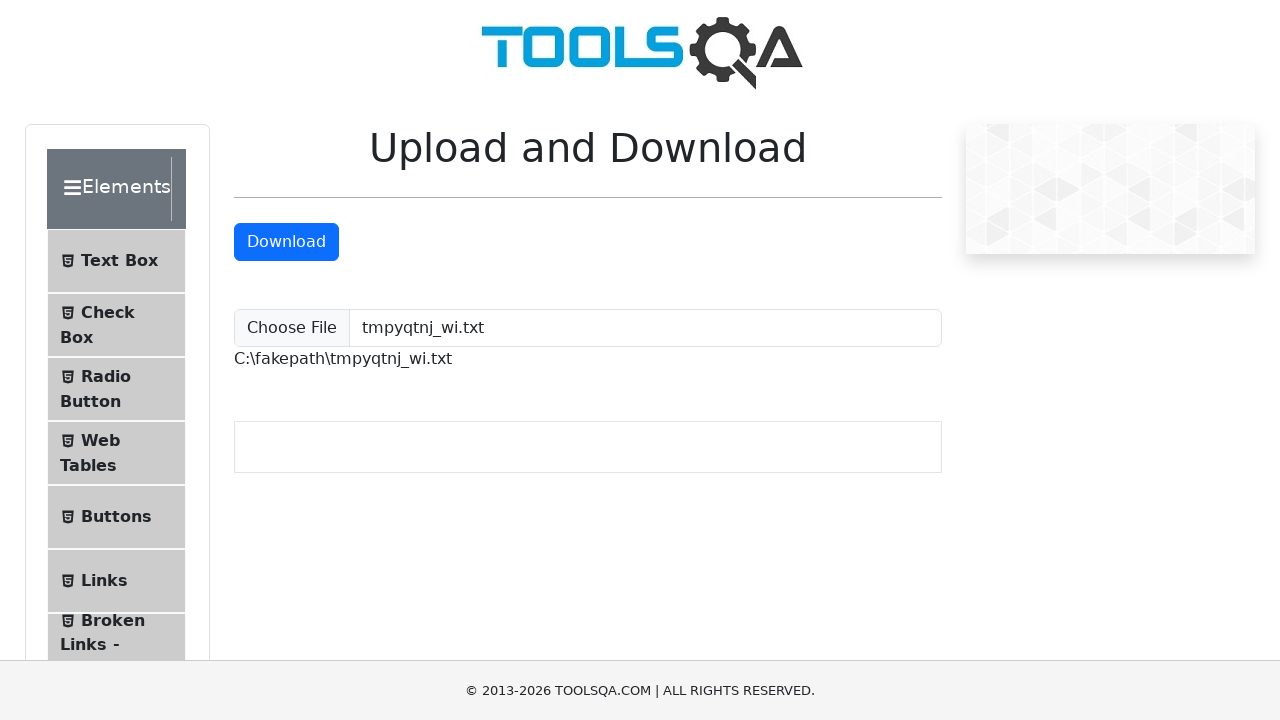

Waited for uploaded file path to display
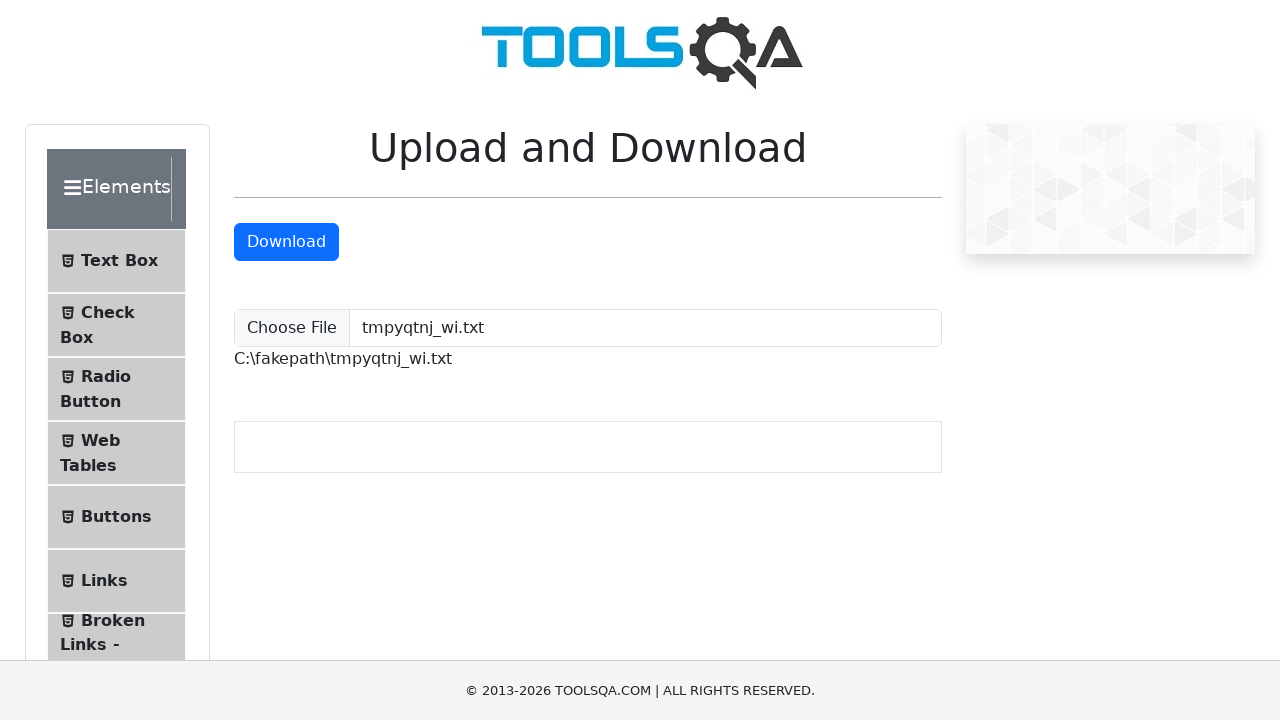

Cleaned up temporary test file
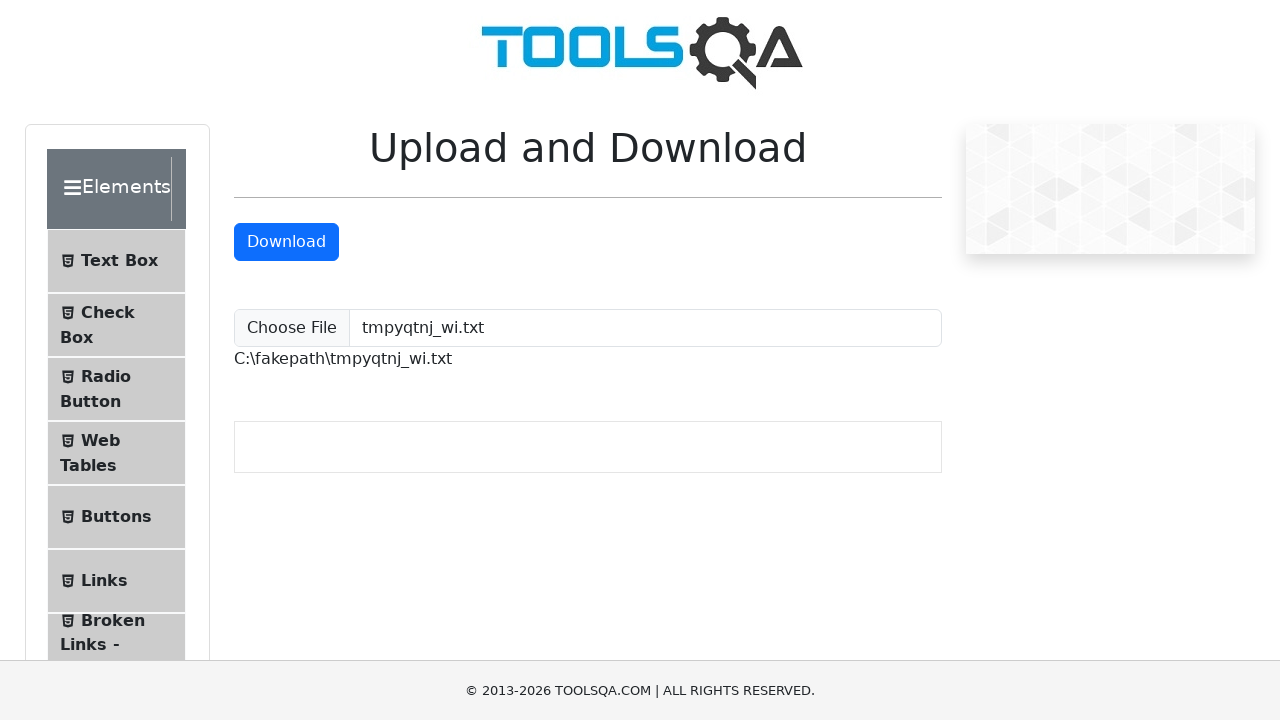

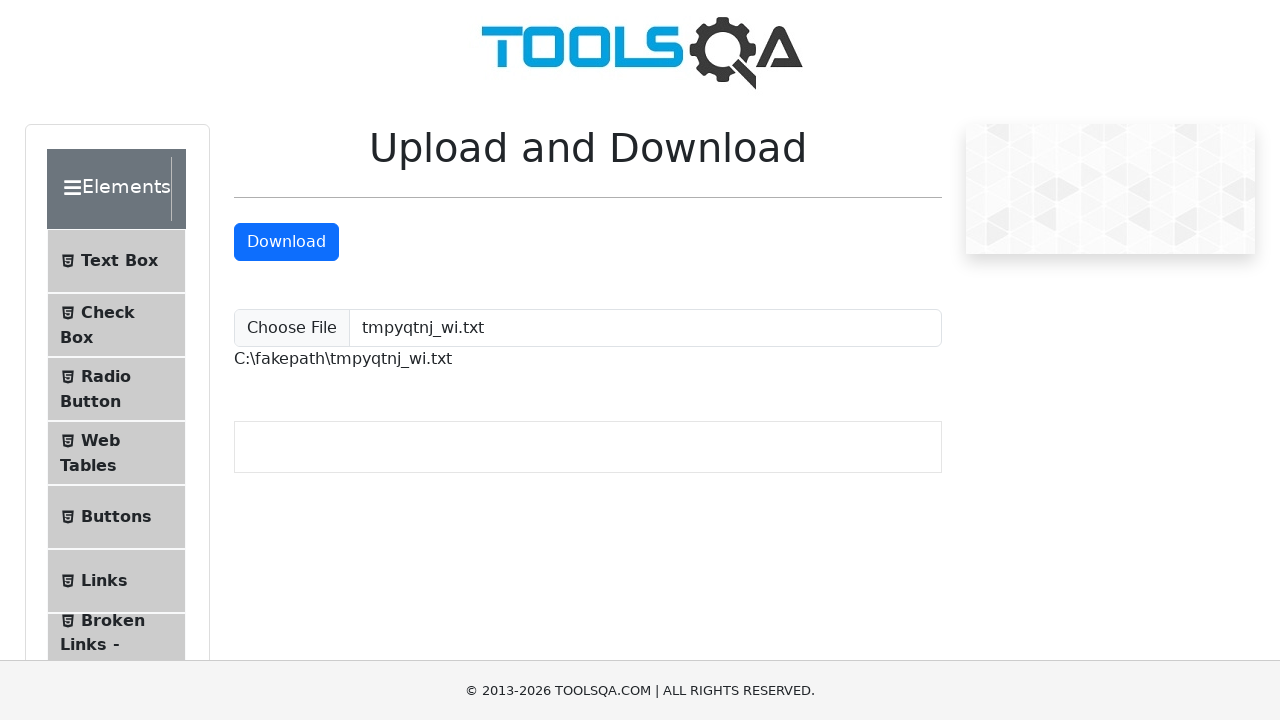